Navigates to Akdeniz University website and verifies that the main carousel element is present on the page

Starting URL: https://www.akdeniz.edu.tr

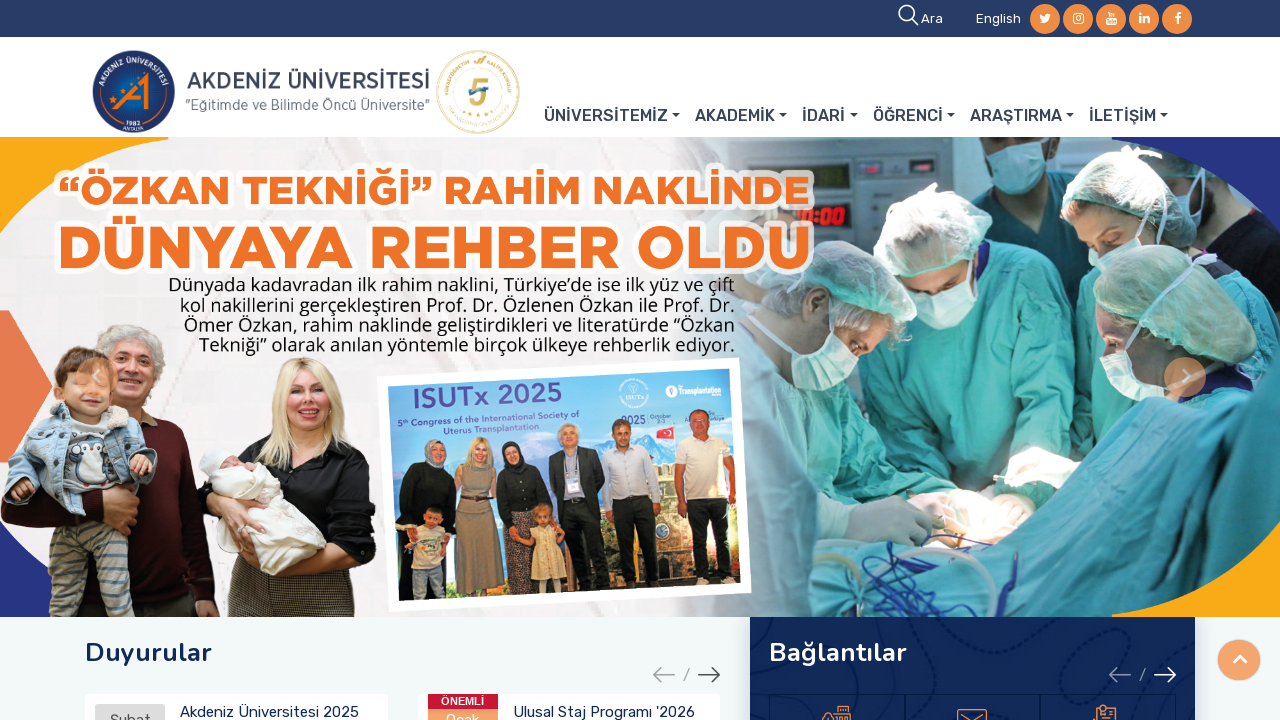

Waited for main carousel element to be present on the page
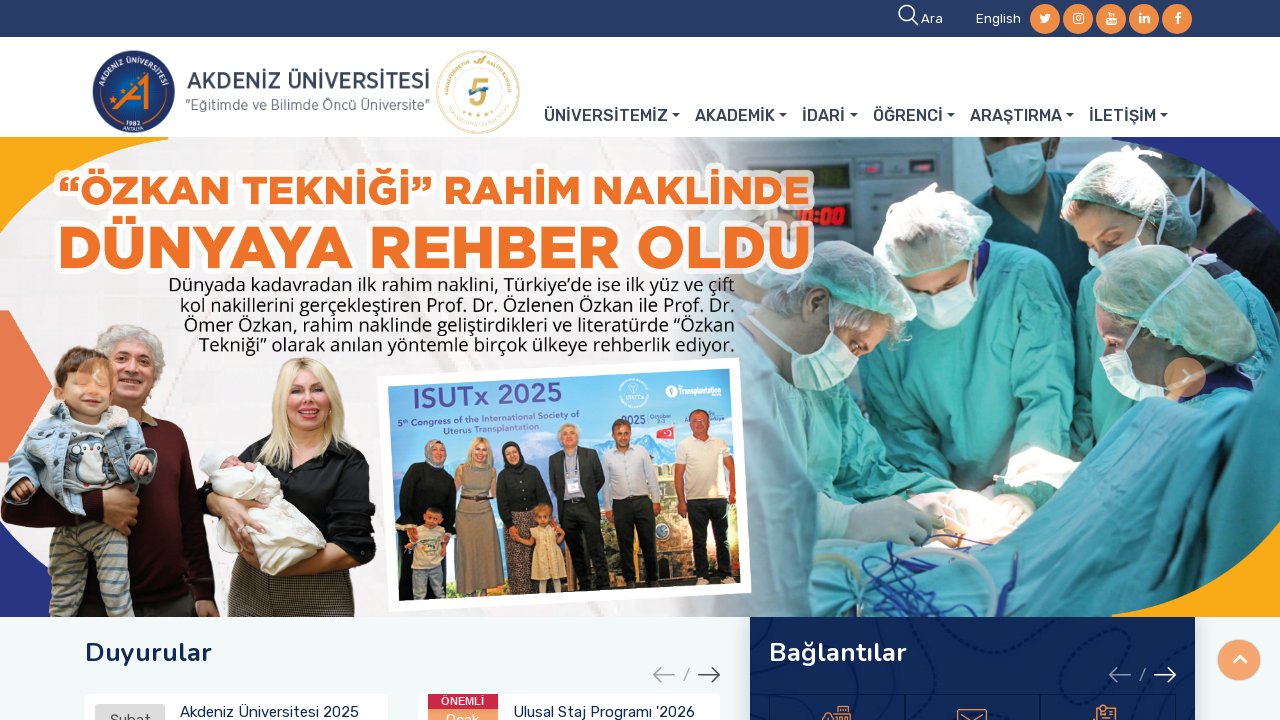

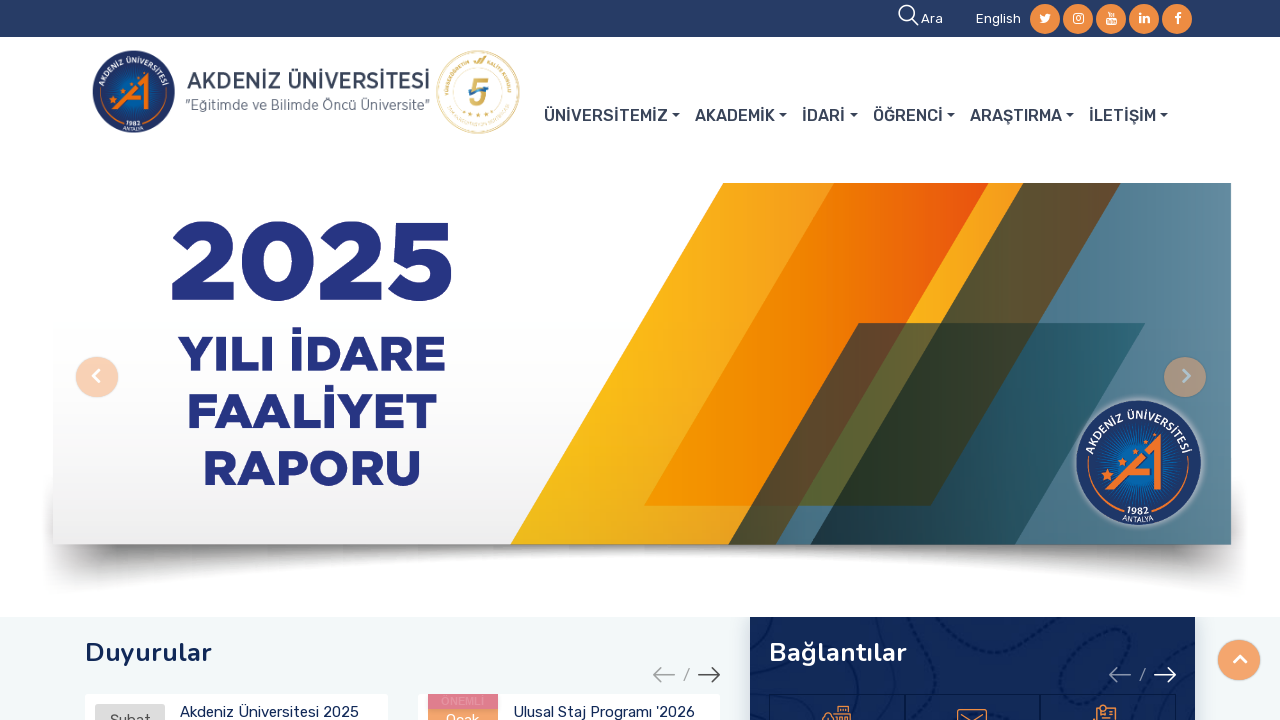